Tests iframe interaction by switching between frames, clicking buttons inside them, and counting the total number of iframes on the page

Starting URL: https://www.leafground.com/frame.xhtml

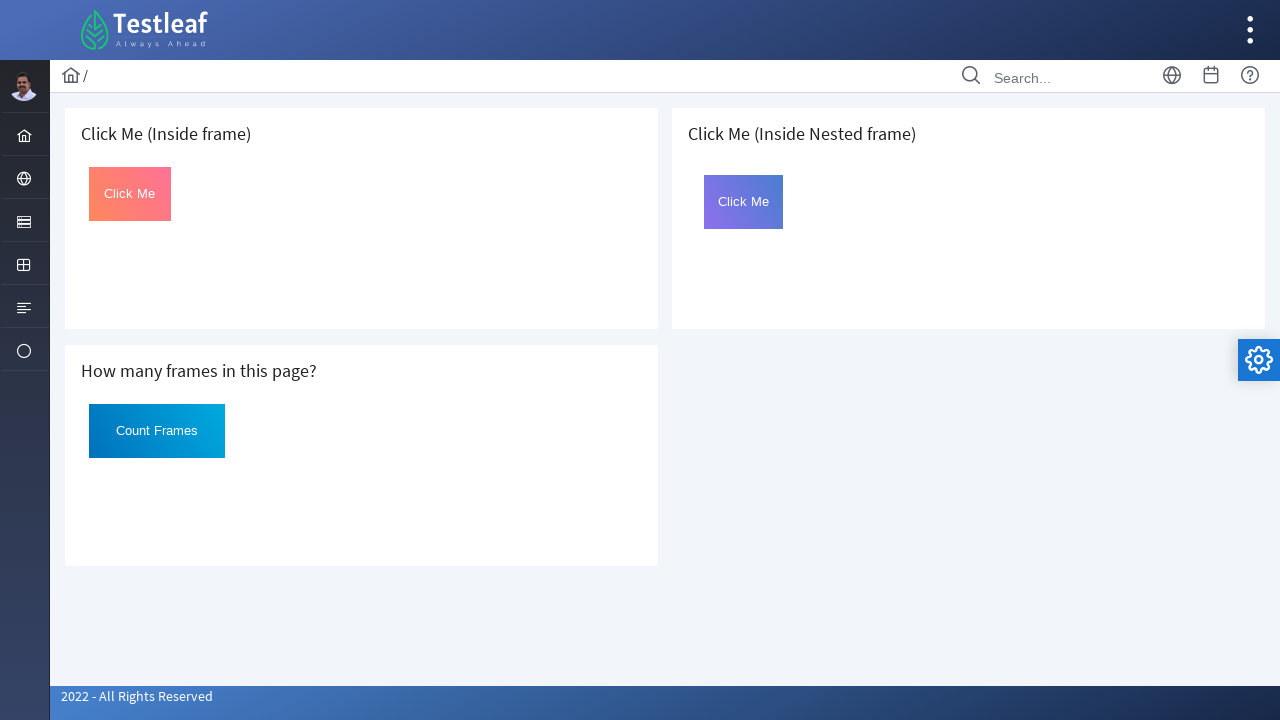

Located first iframe
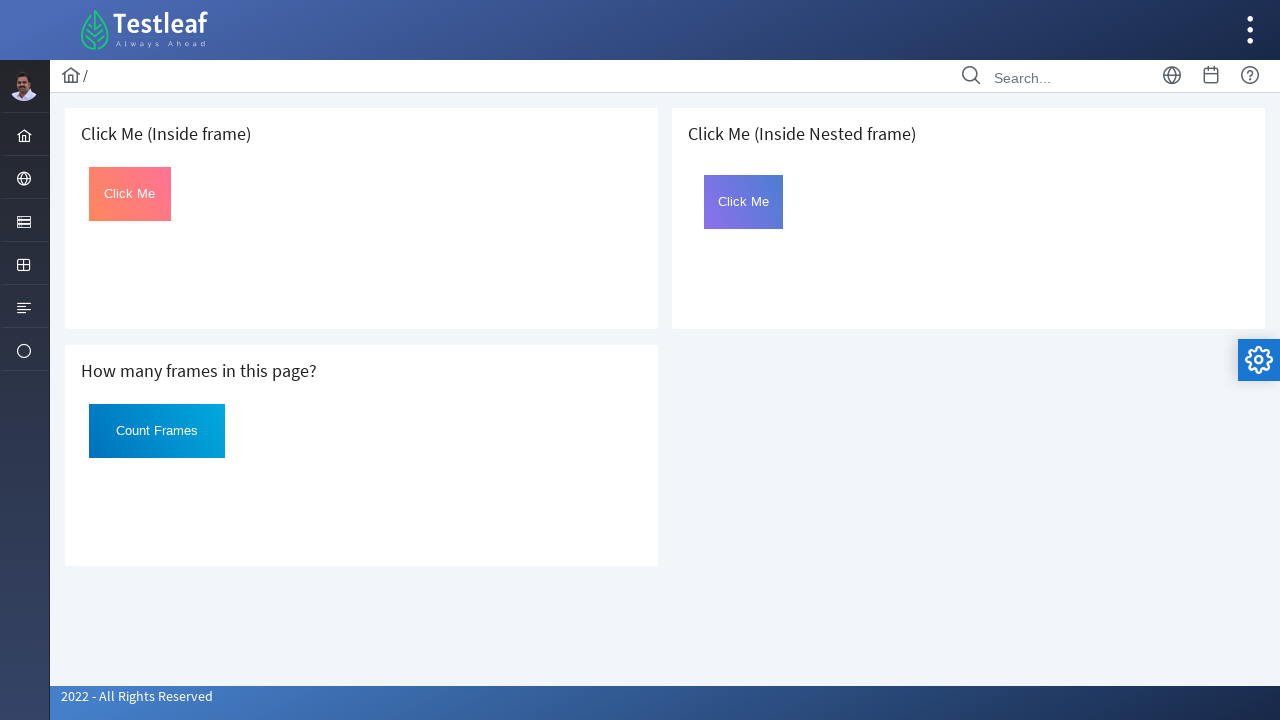

Located click button in first iframe
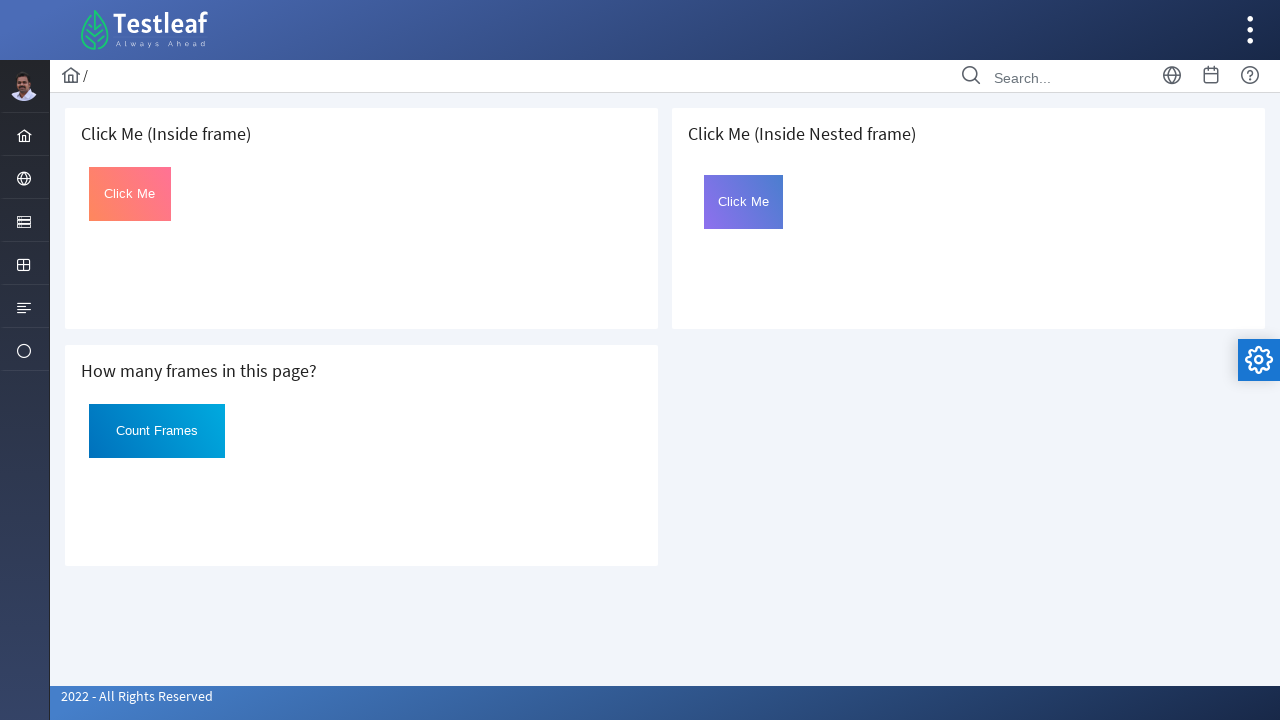

Clicked button in first iframe at (130, 194) on iframe >> nth=0 >> internal:control=enter-frame >> #Click
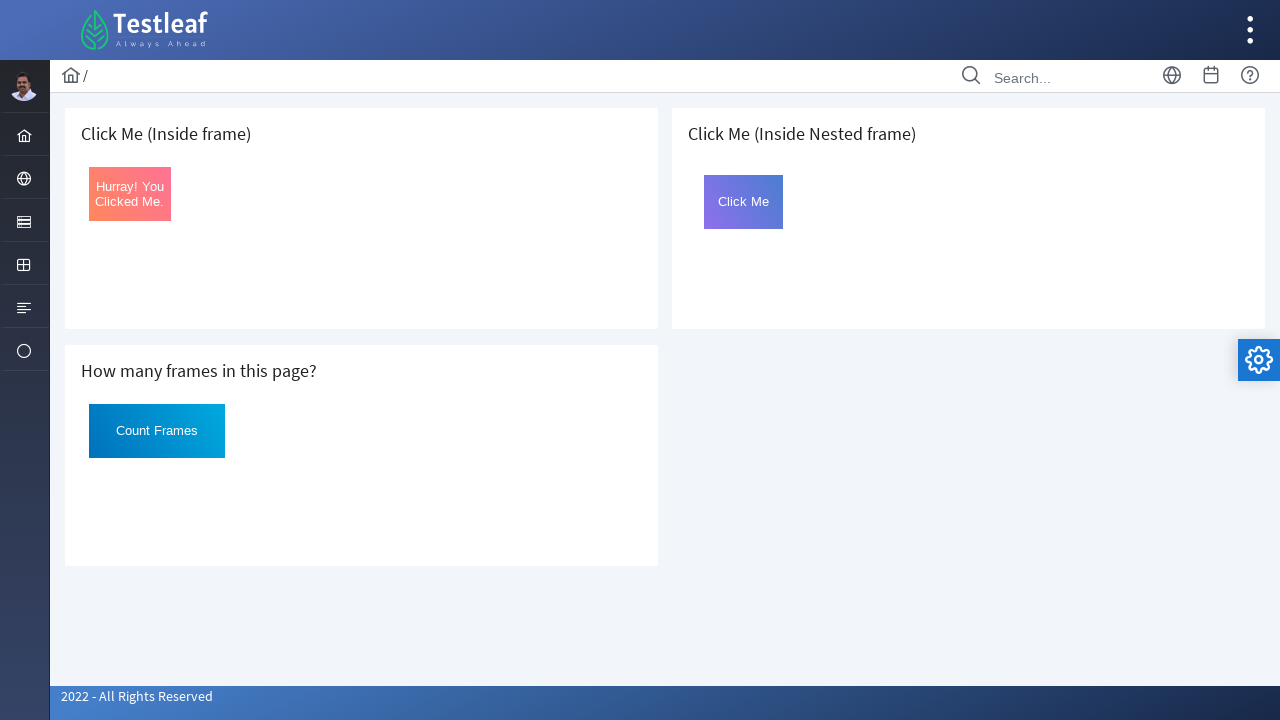

Retrieved button text from first iframe: Hurray! You Clicked Me.
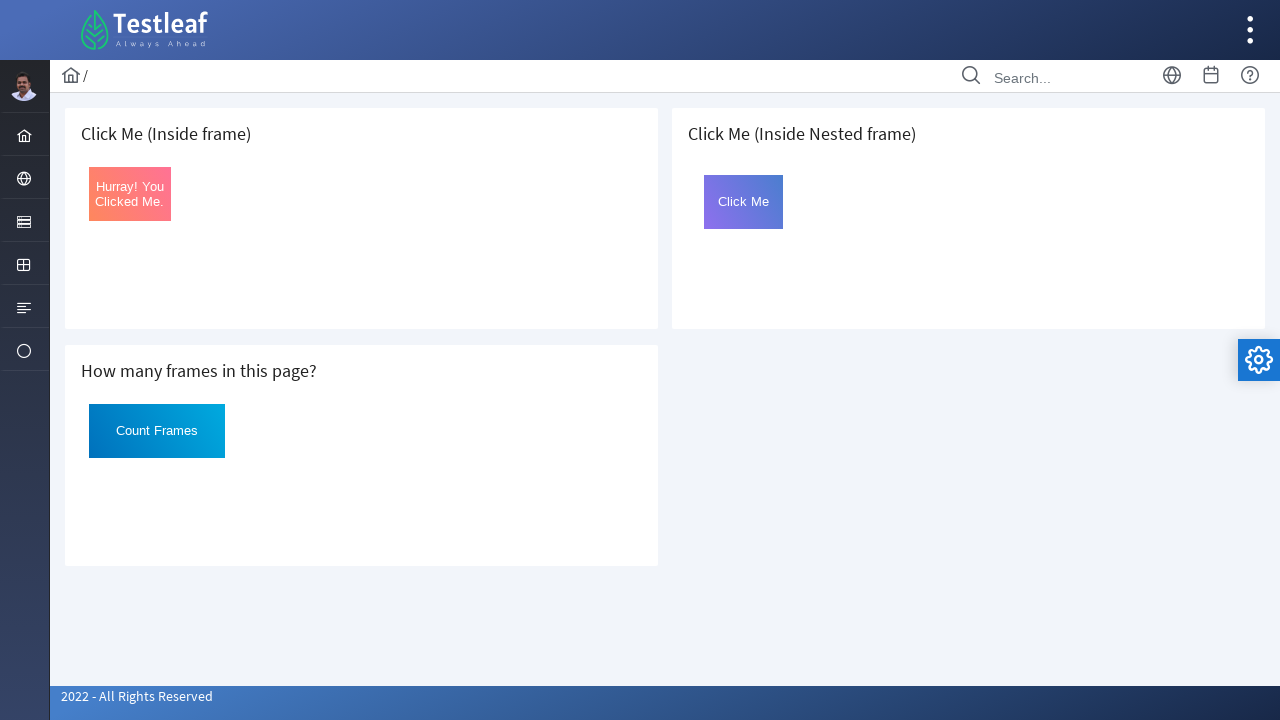

Located third iframe
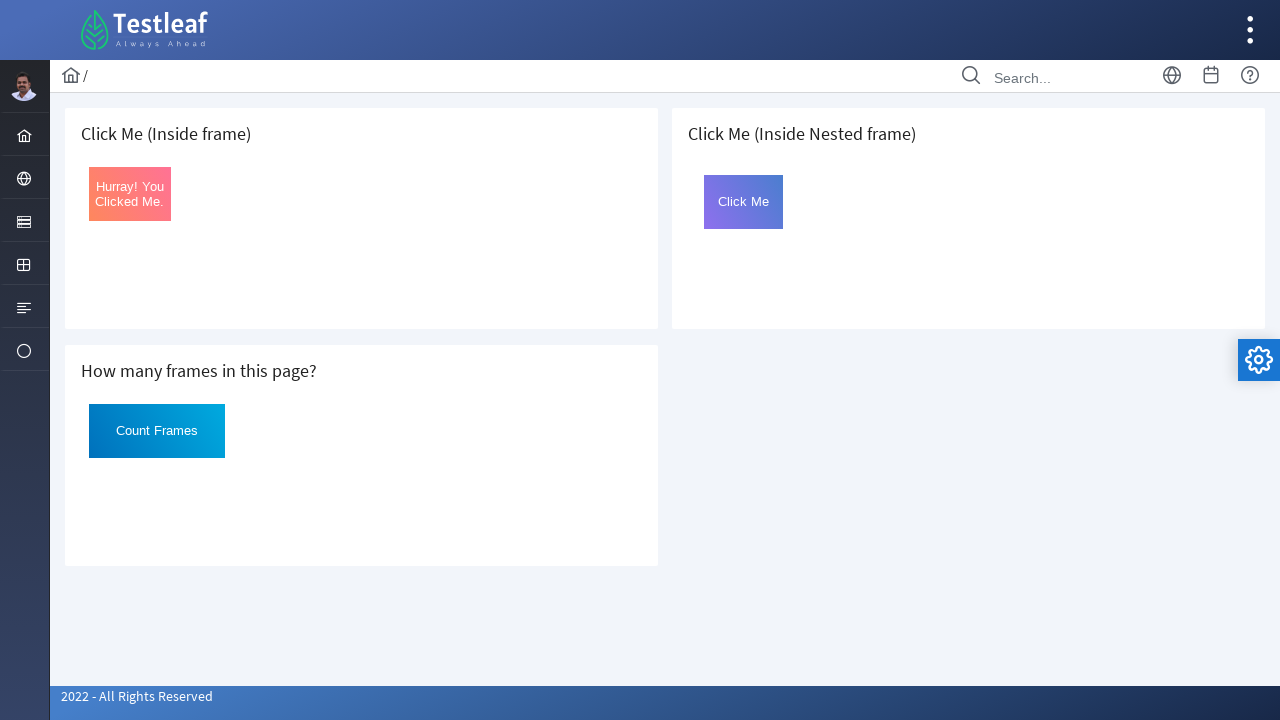

Located nested frame2 within third iframe
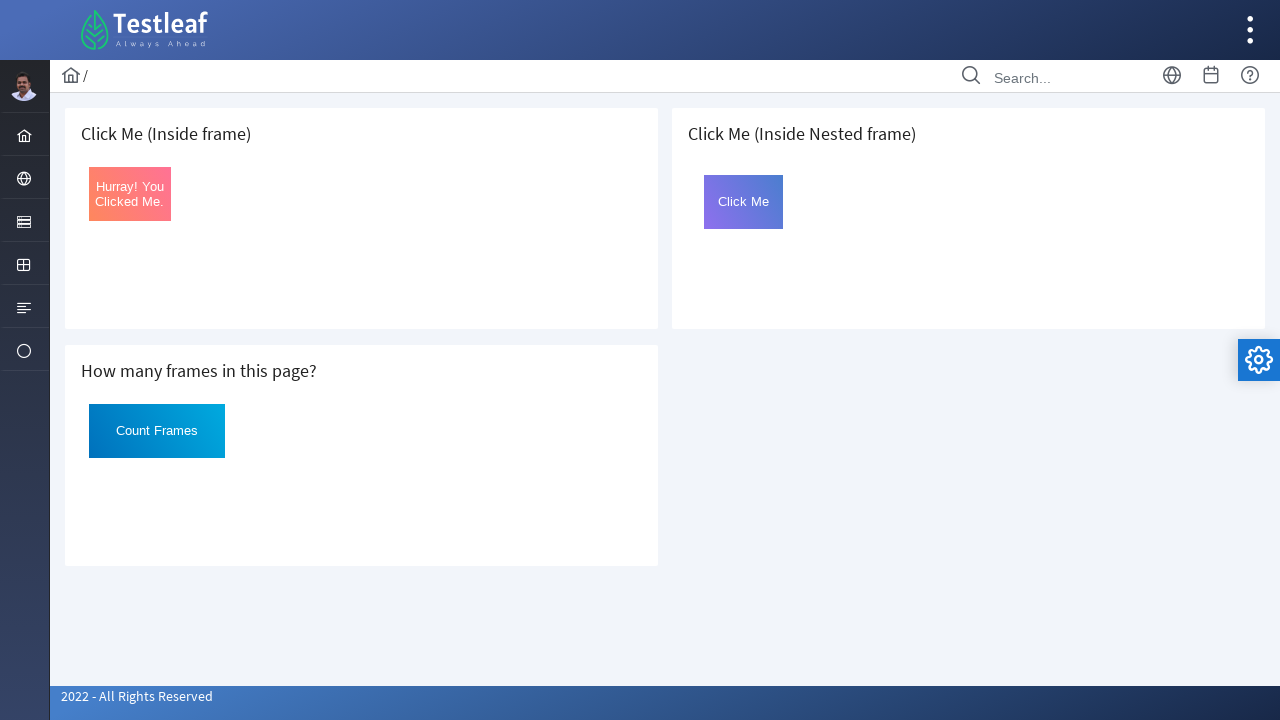

Located click button in nested frame
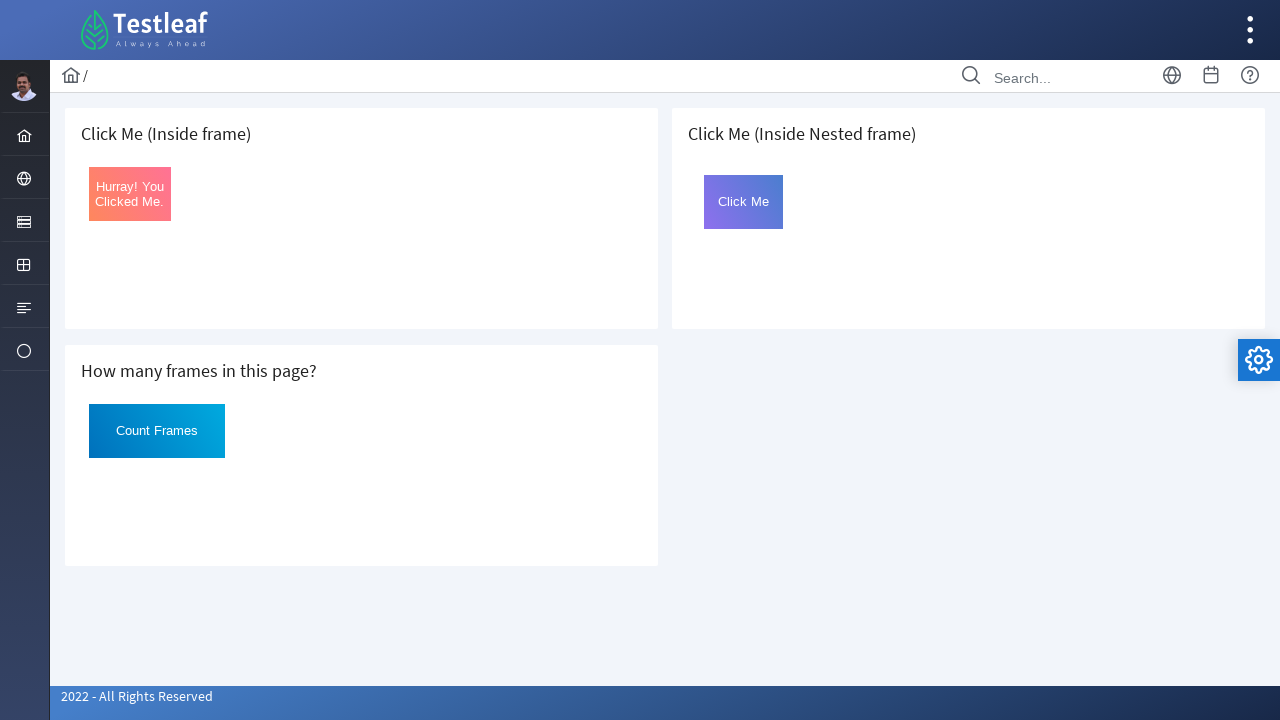

Clicked button in nested frame at (744, 202) on iframe >> nth=2 >> internal:control=enter-frame >> iframe[name='frame2'] >> inte
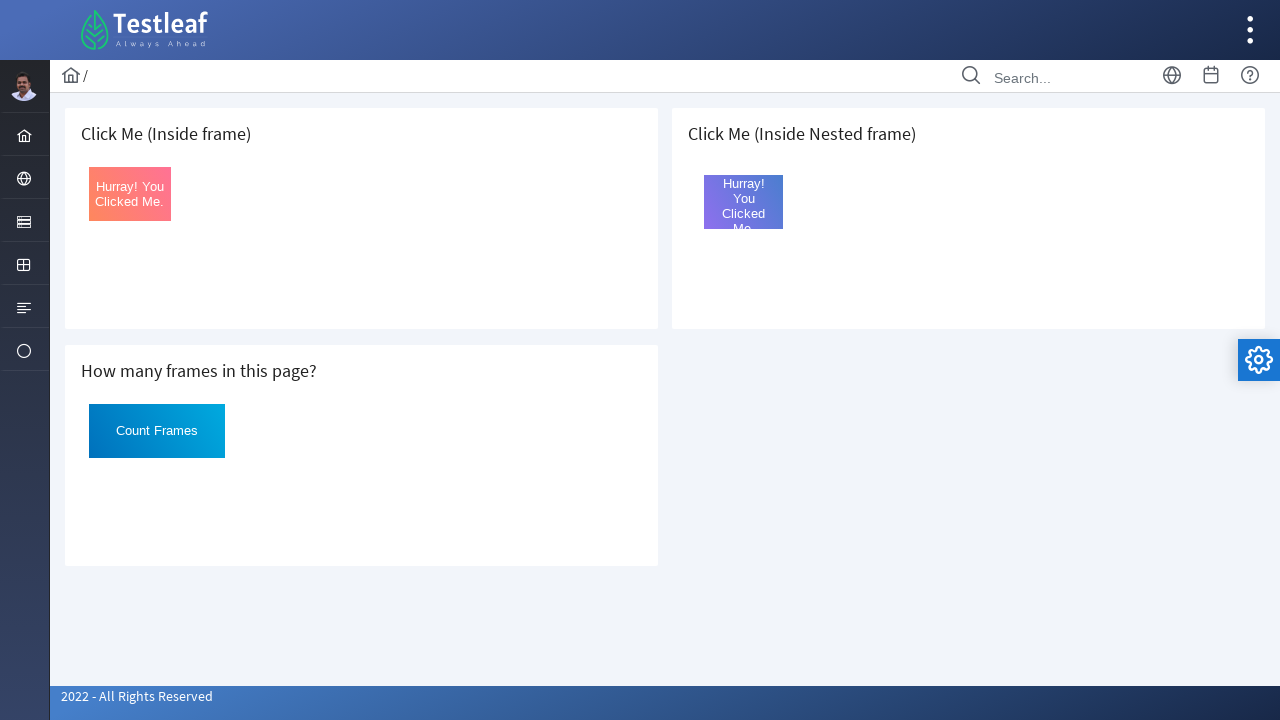

Counted total iframes on page: 3
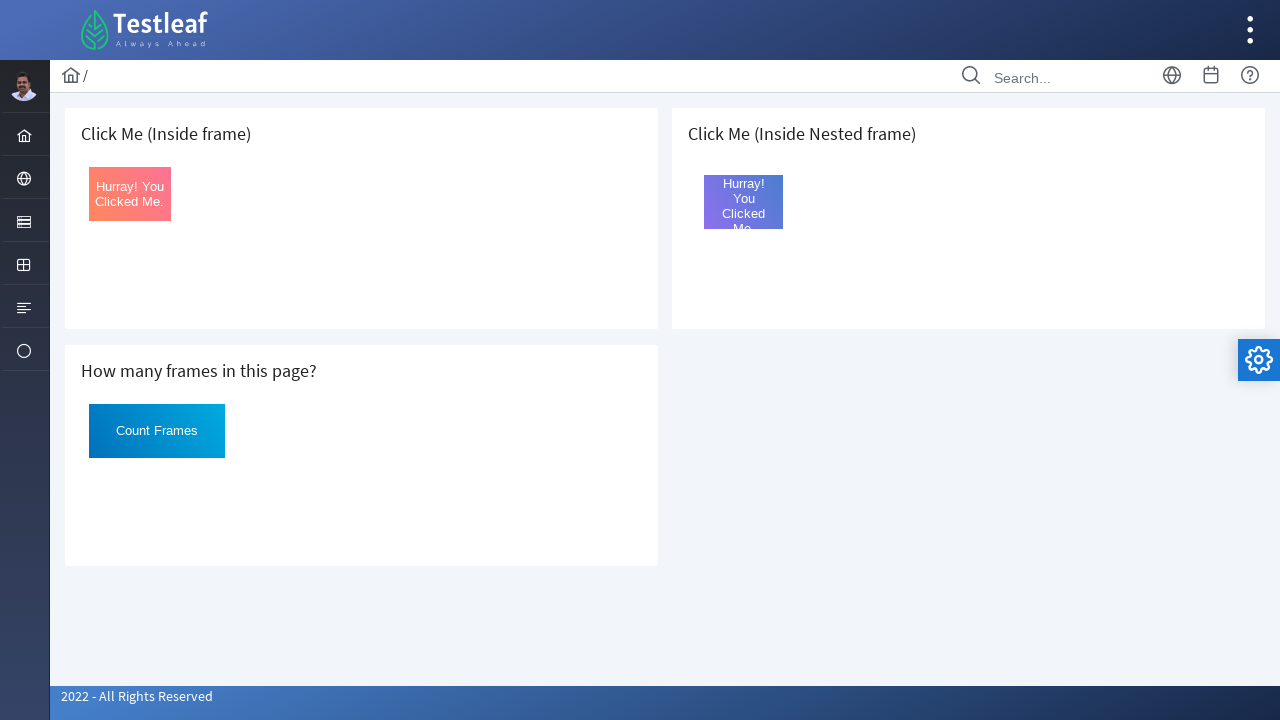

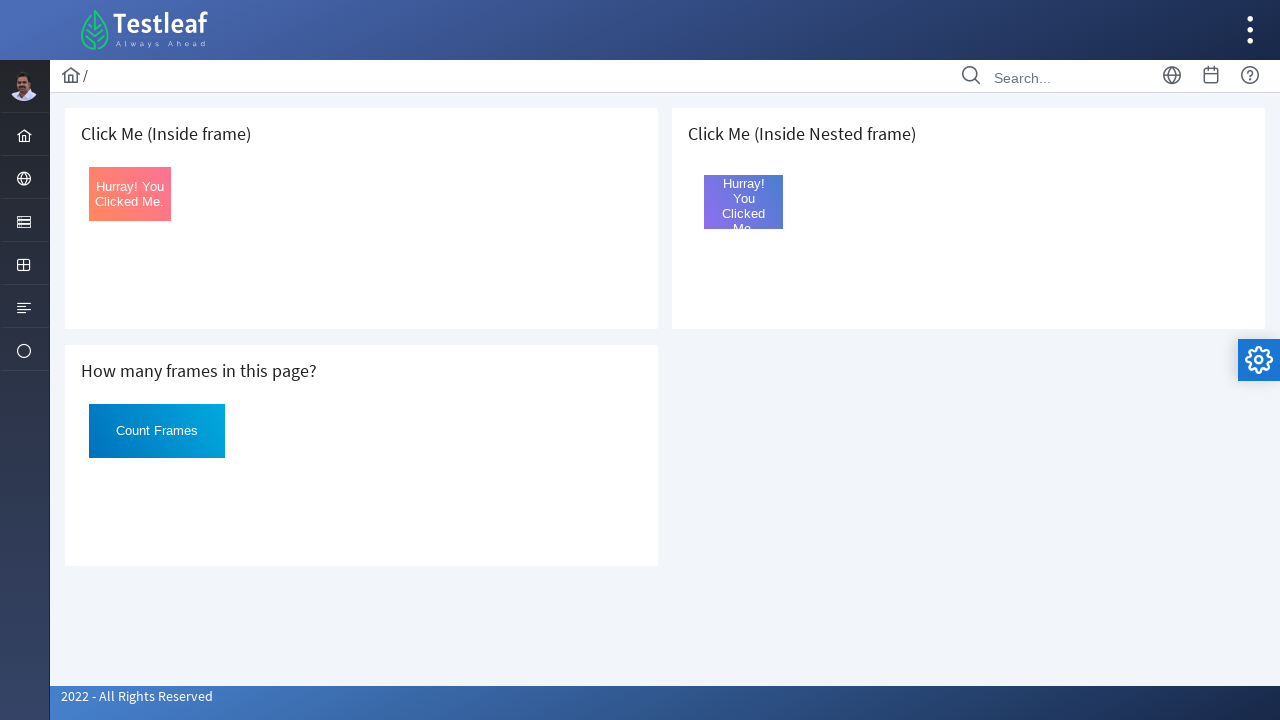